Verifies that the right column element with ID 'column-right' exists on the page

Starting URL: https://www.infoescola.com/

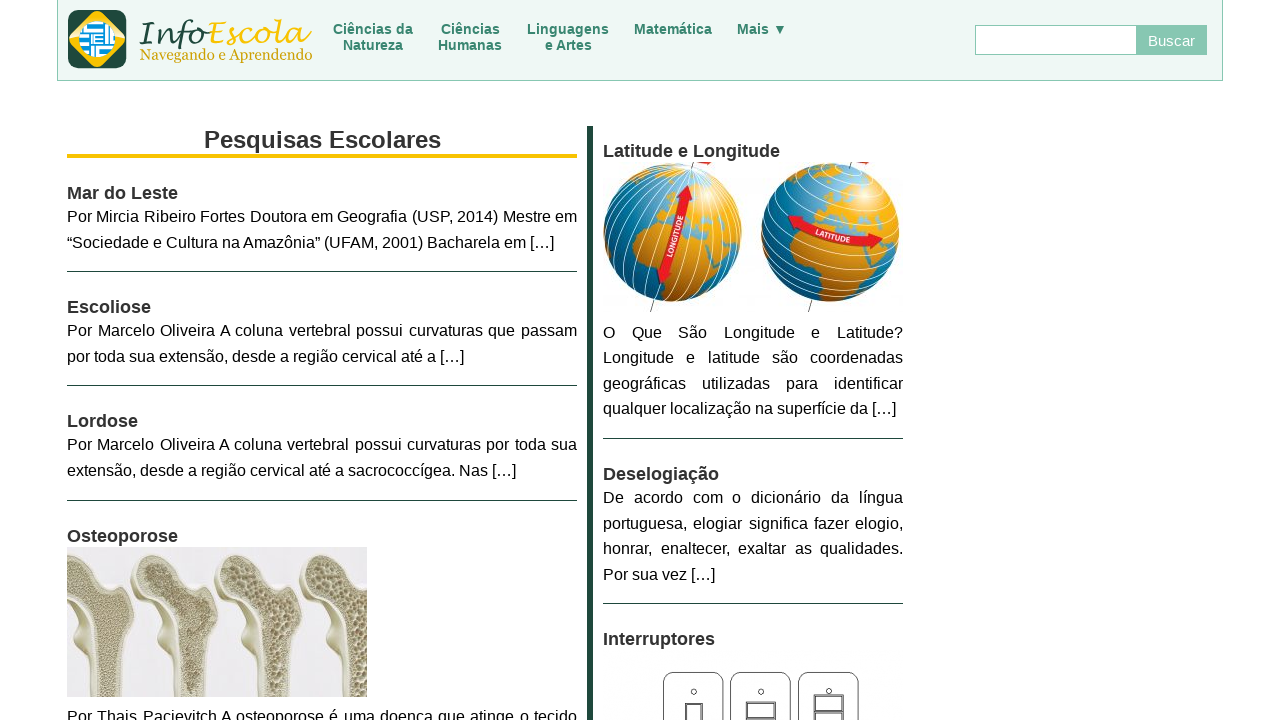

Navigated to https://www.infoescola.com/
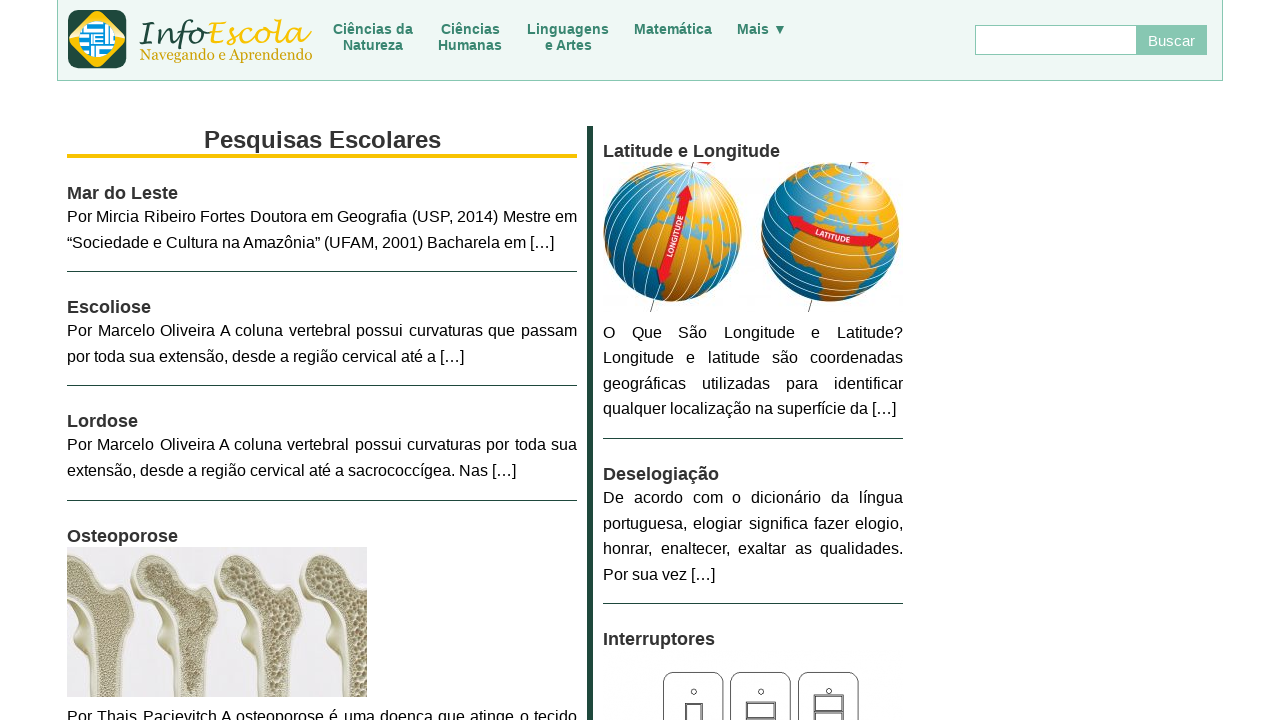

Located element with ID 'column-right'
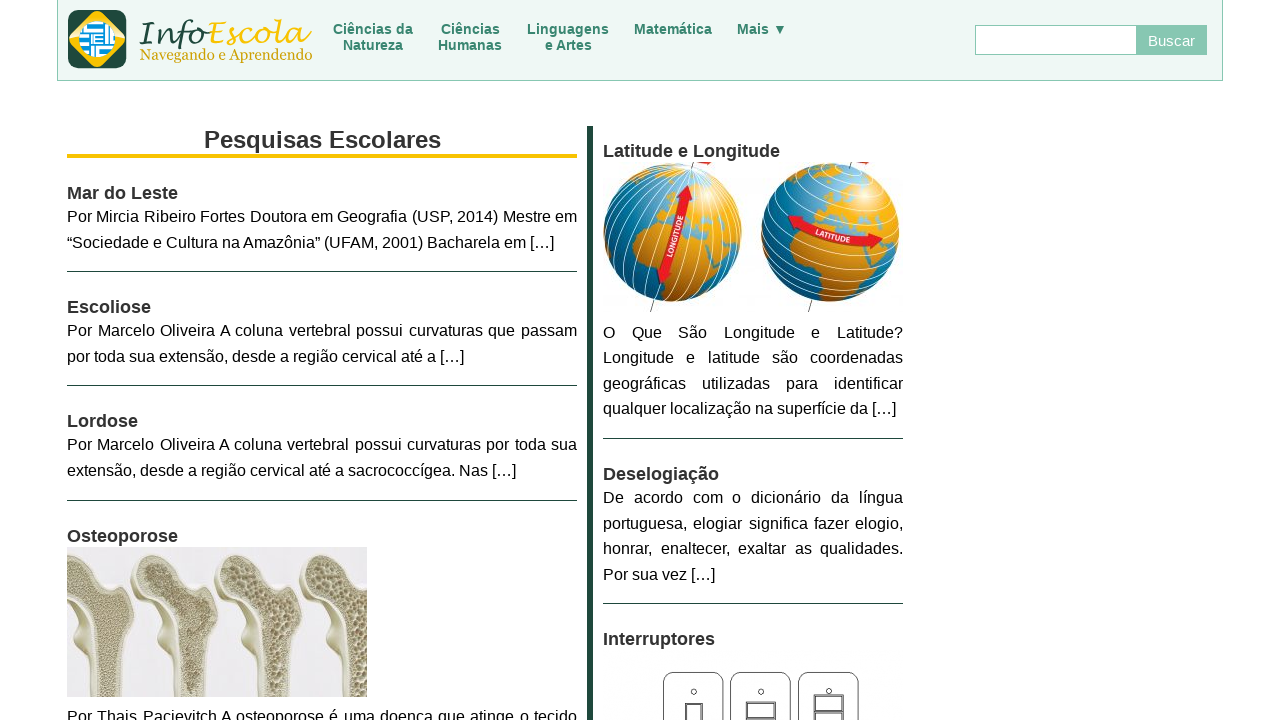

Verified that the right column element with ID 'column-right' exists on the page
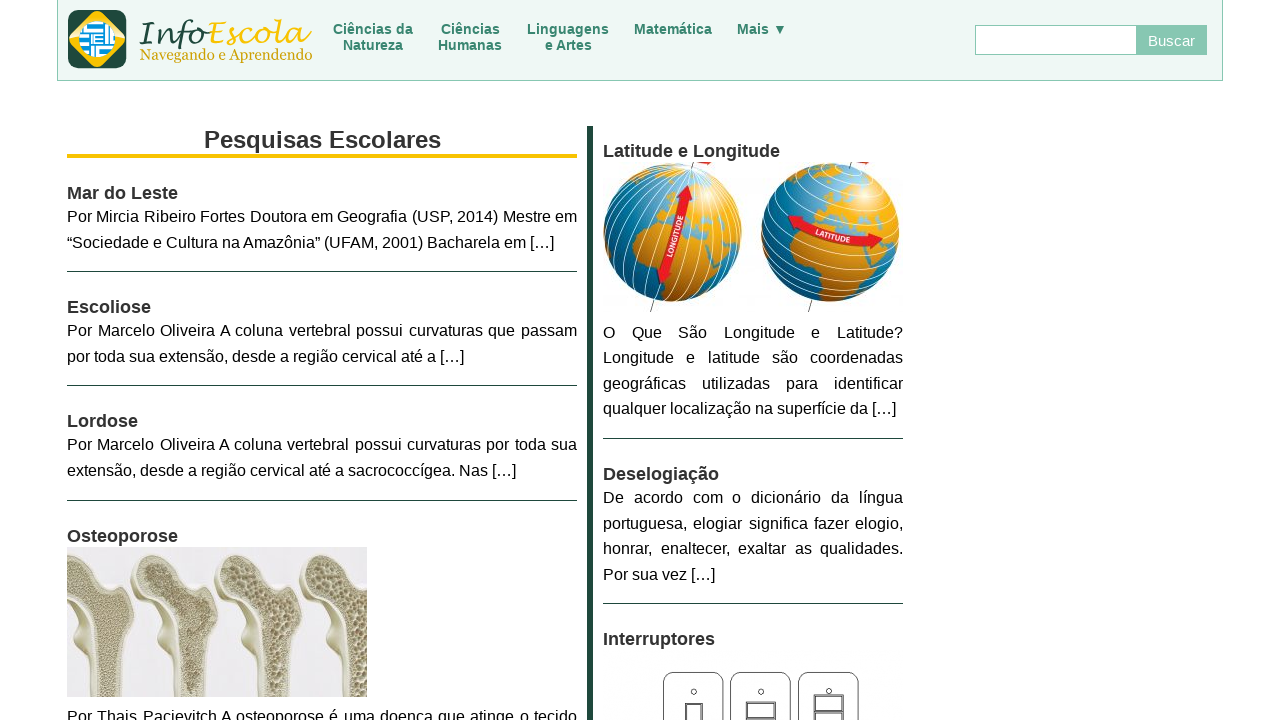

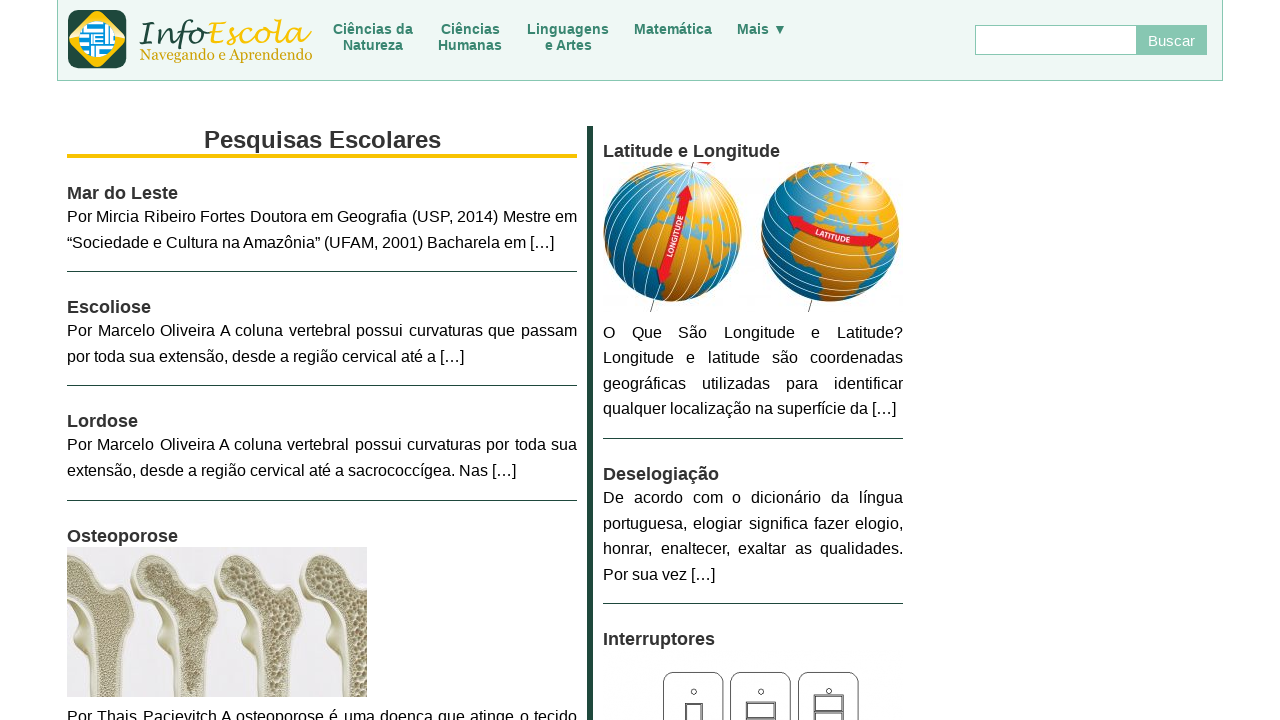